Tests signup links on ALLO Communications website by opening a service locations modal, clicking on city links, and verifying the signup page loads correctly with required form elements.

Starting URL: https://www.allocommunications.com/

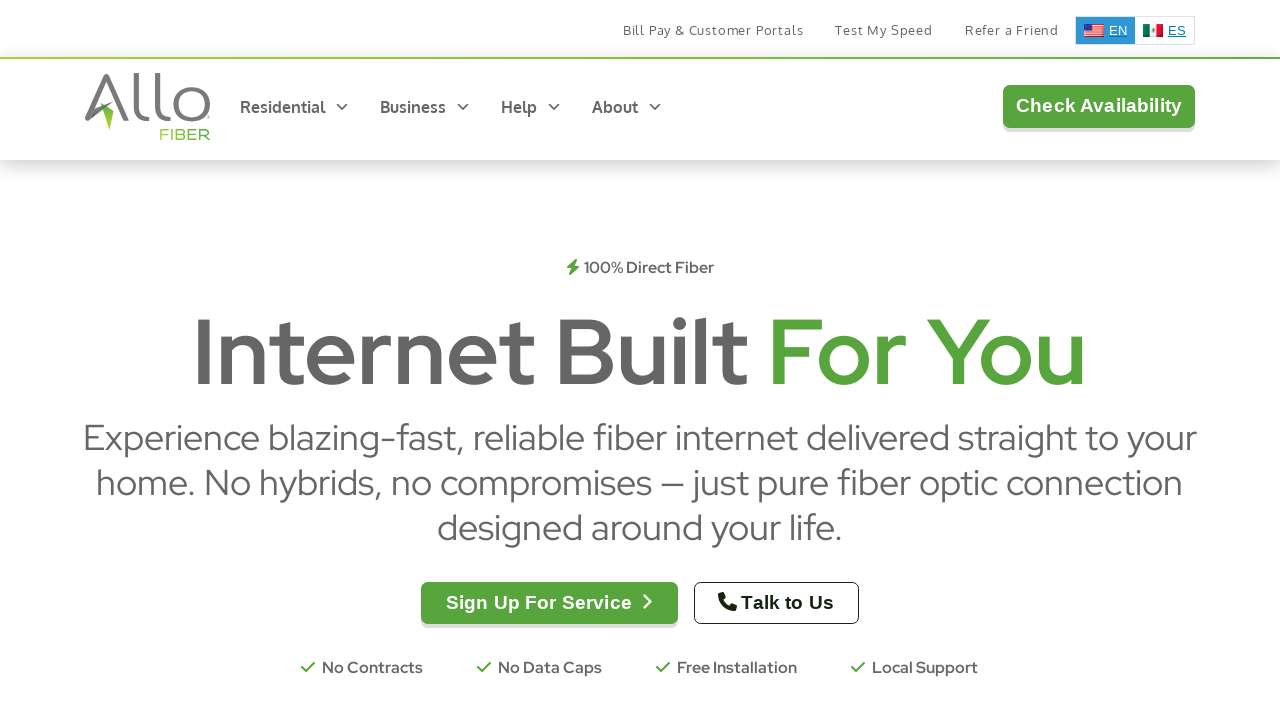

Set viewport size to 1280x720
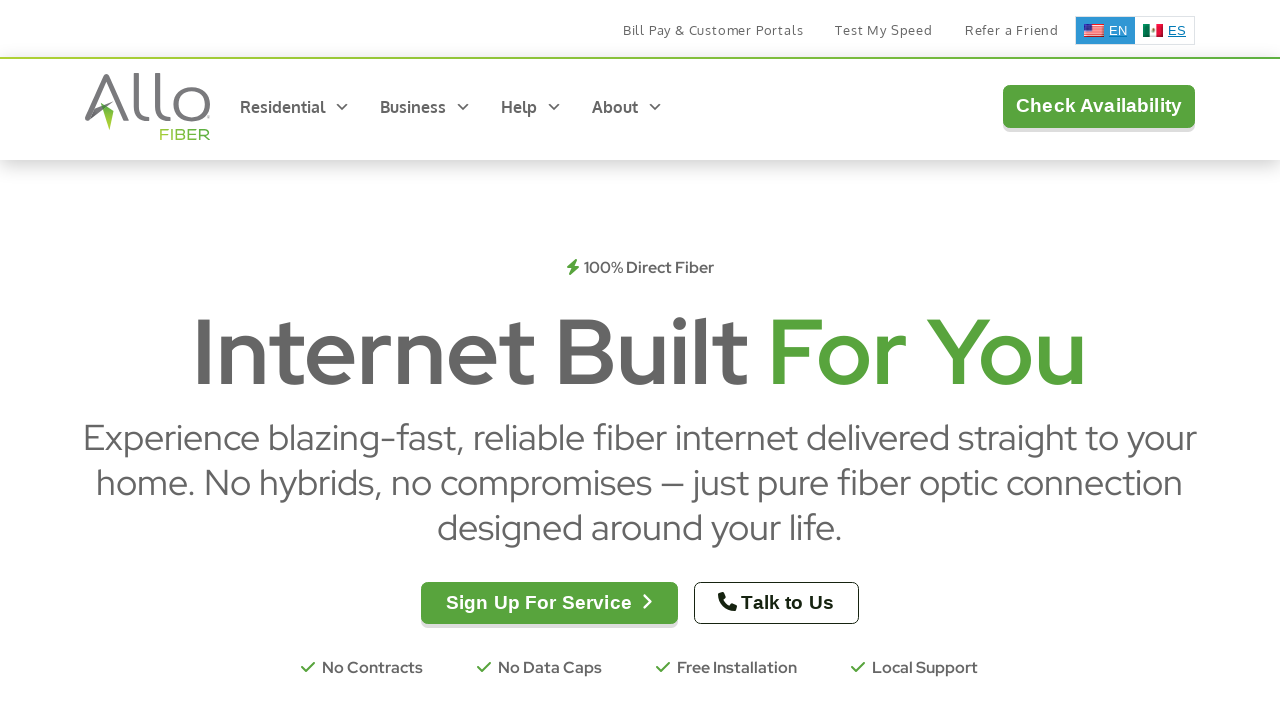

Page loaded with domcontentloaded state
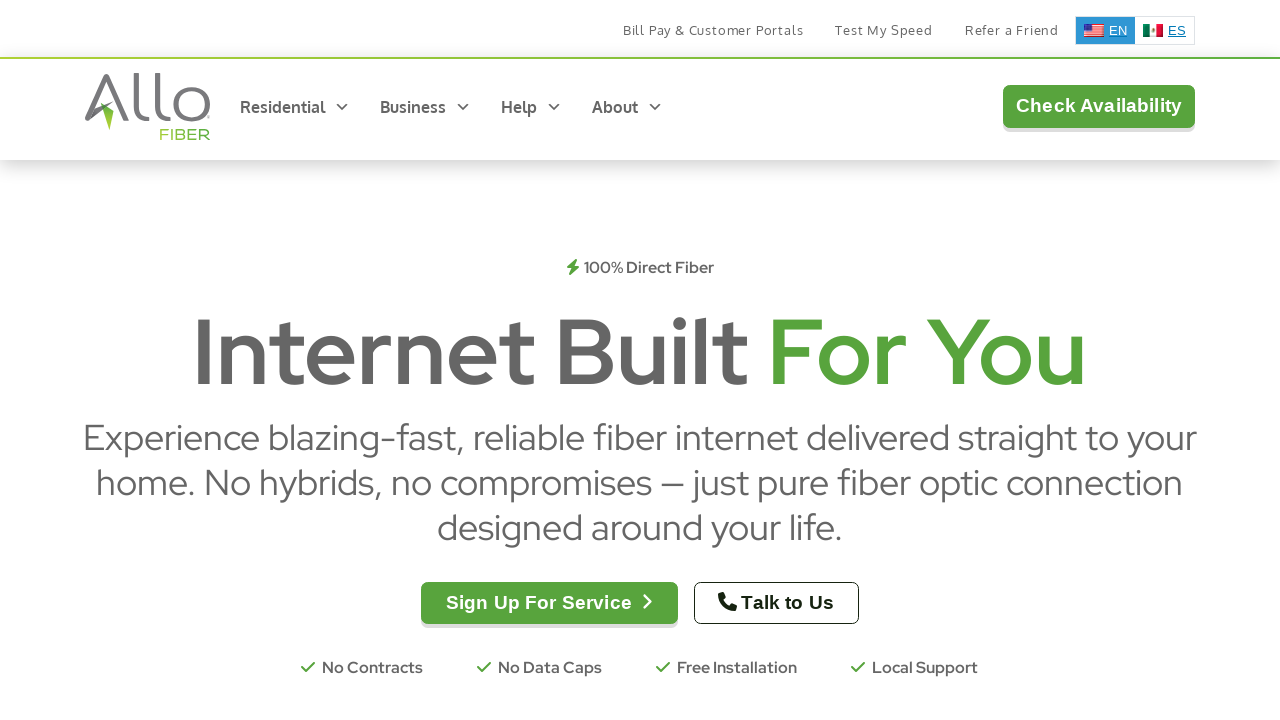

jQuery library is available
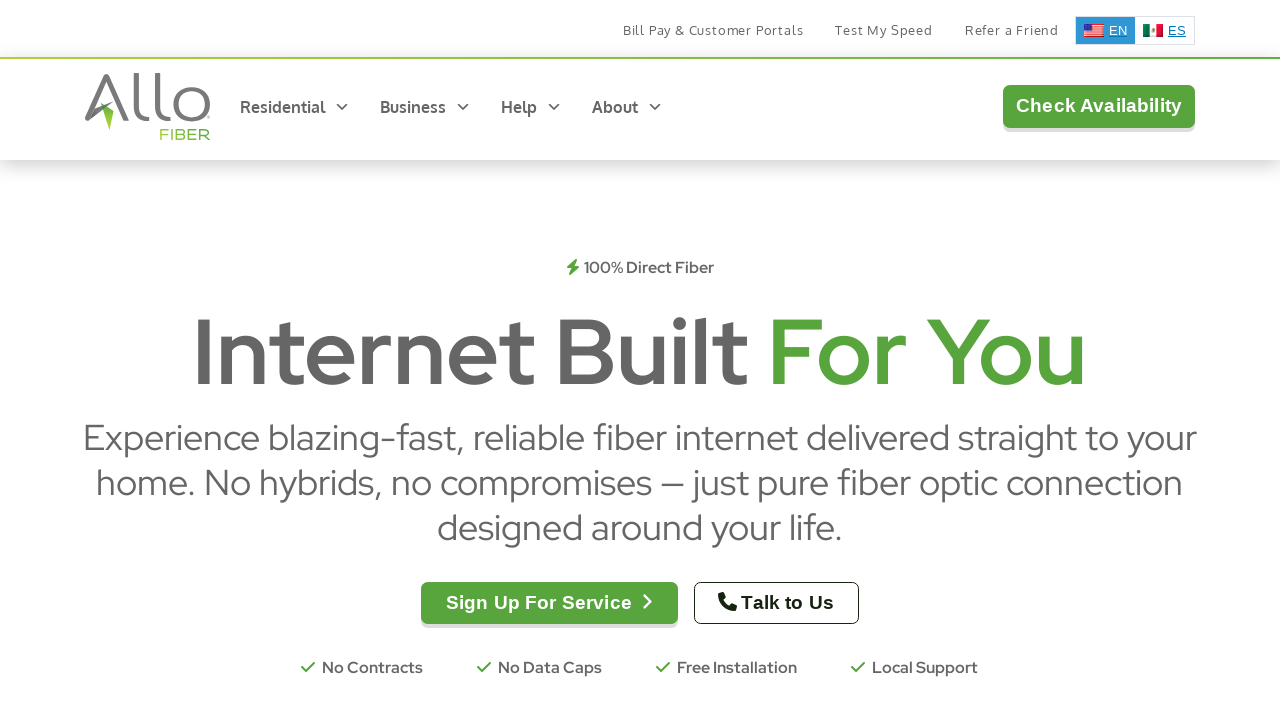

Opened service locations modal
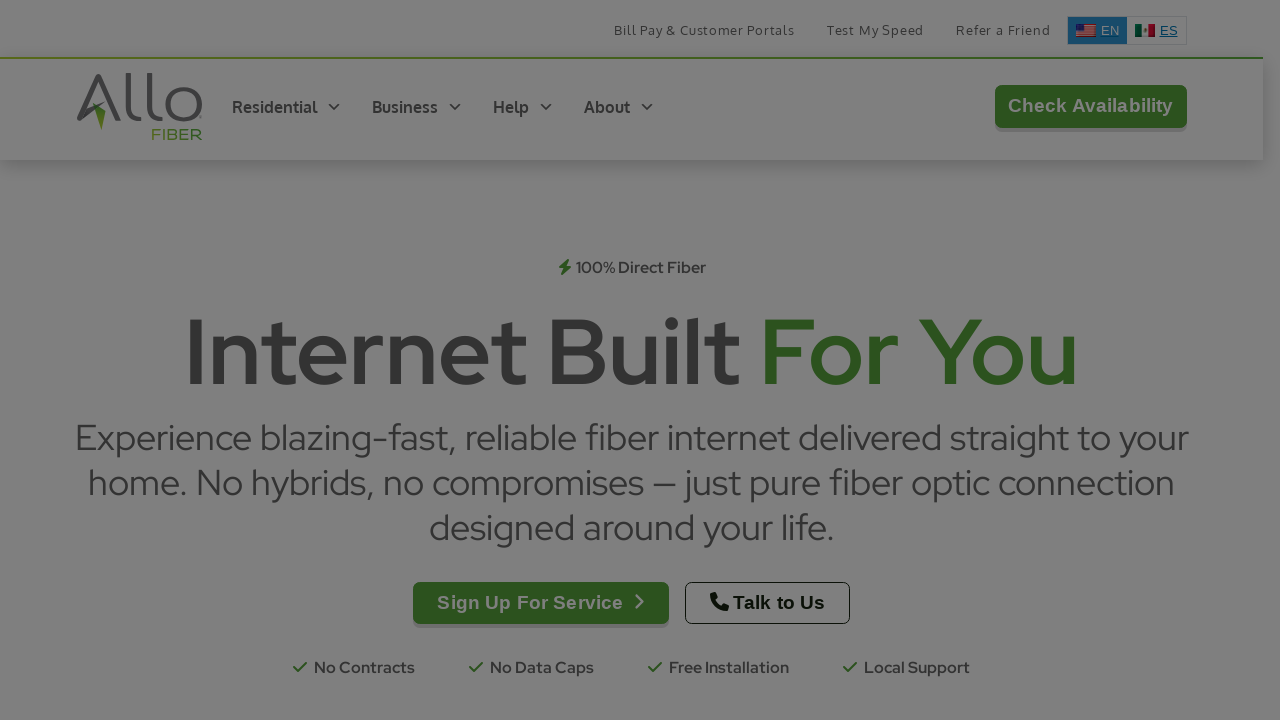

Service locations modal is now visible
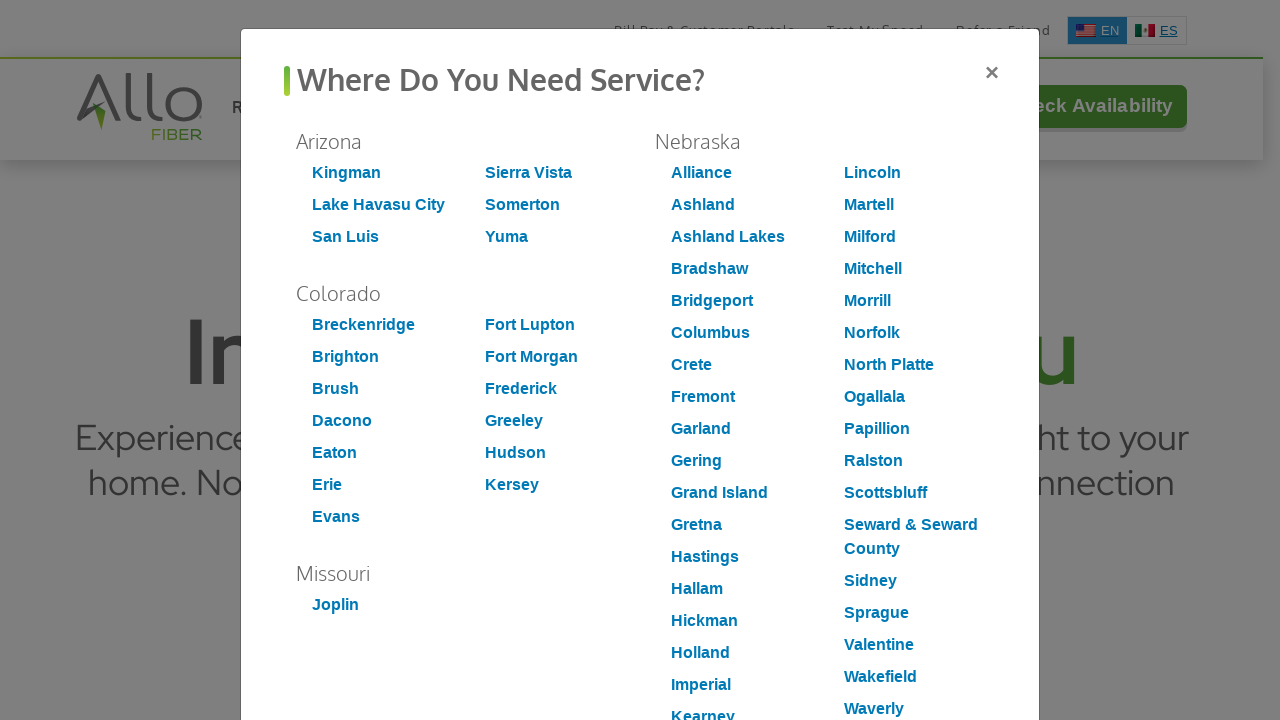

Found 56 city signup links in modal
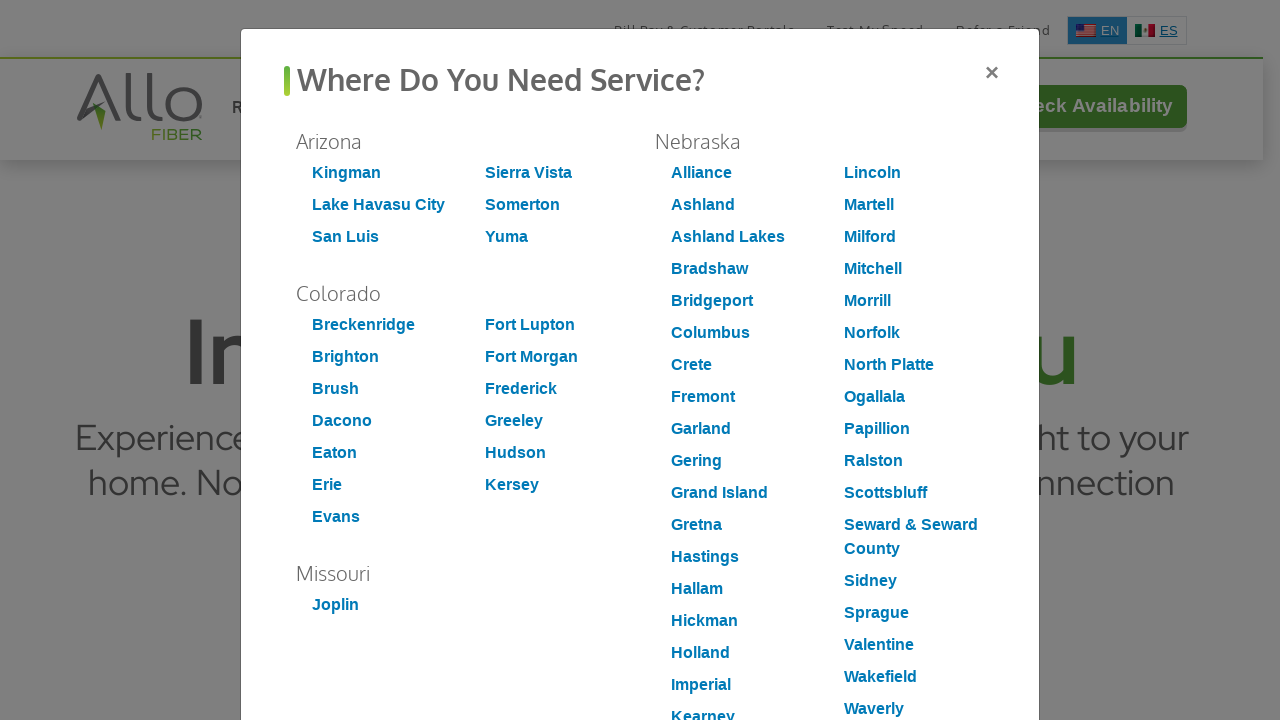

Selected 3 random city links for testing
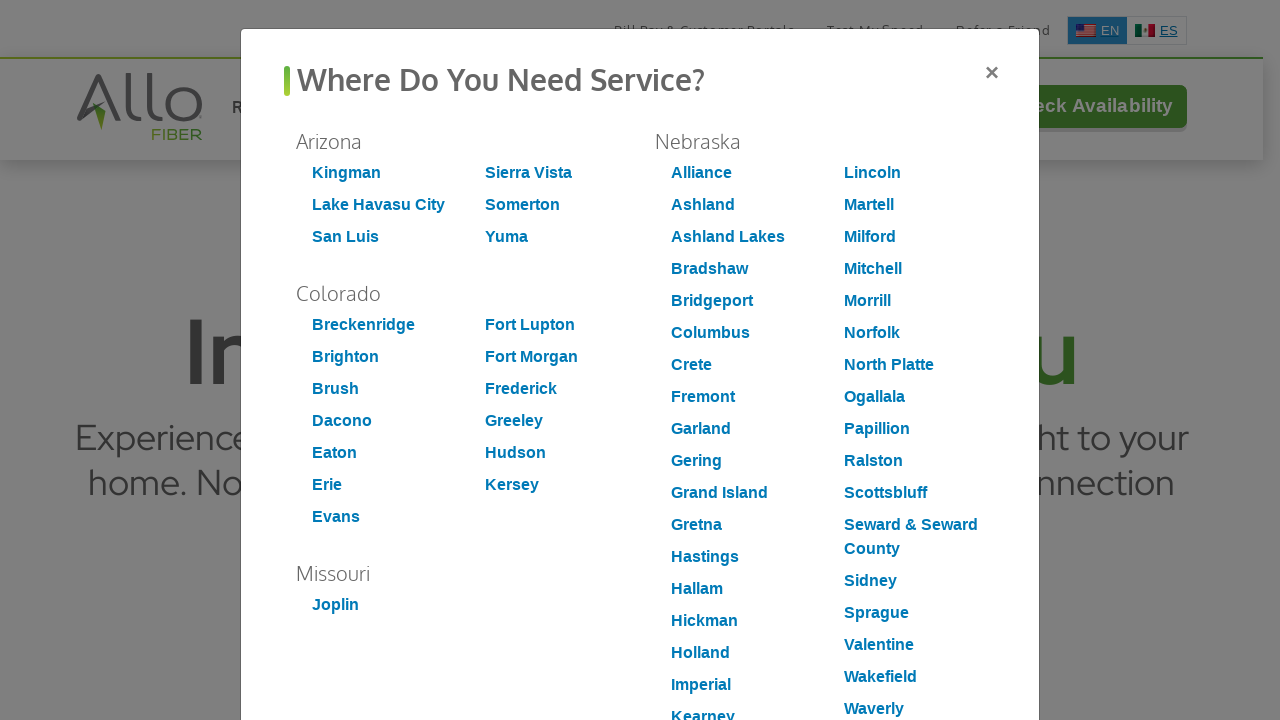

Extracted 3 city link URLs and text
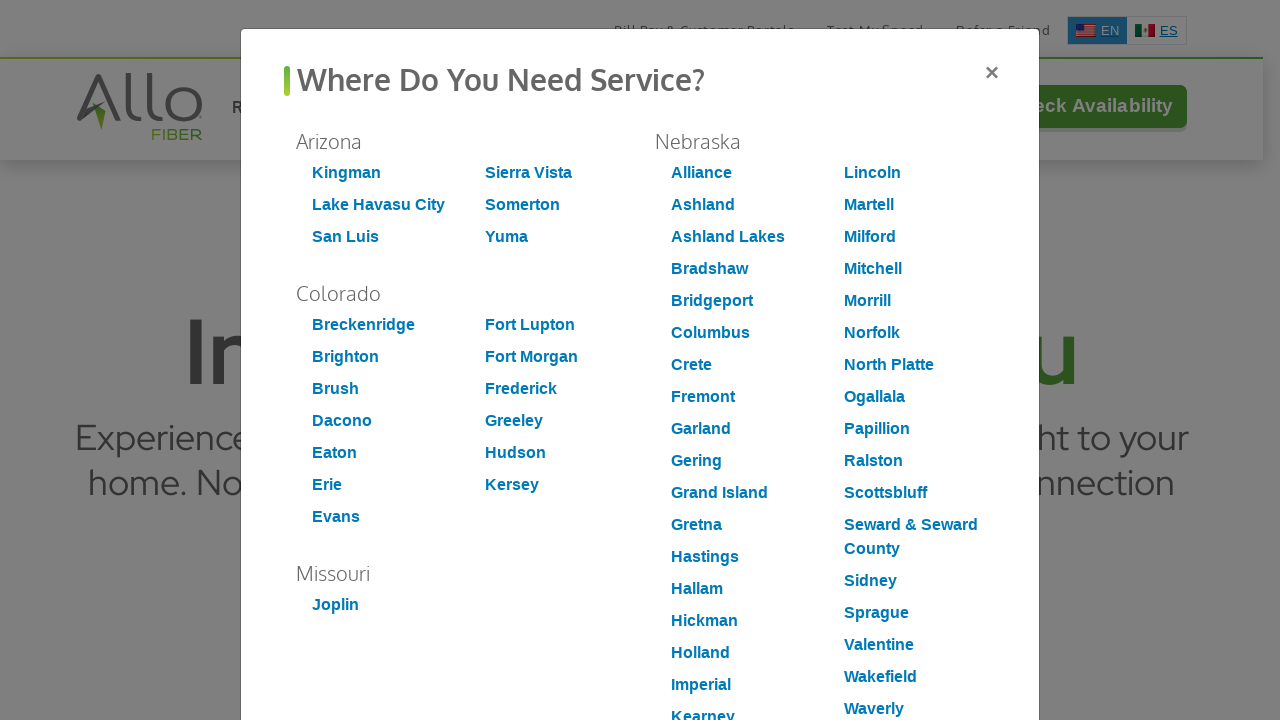

Closed service locations modal
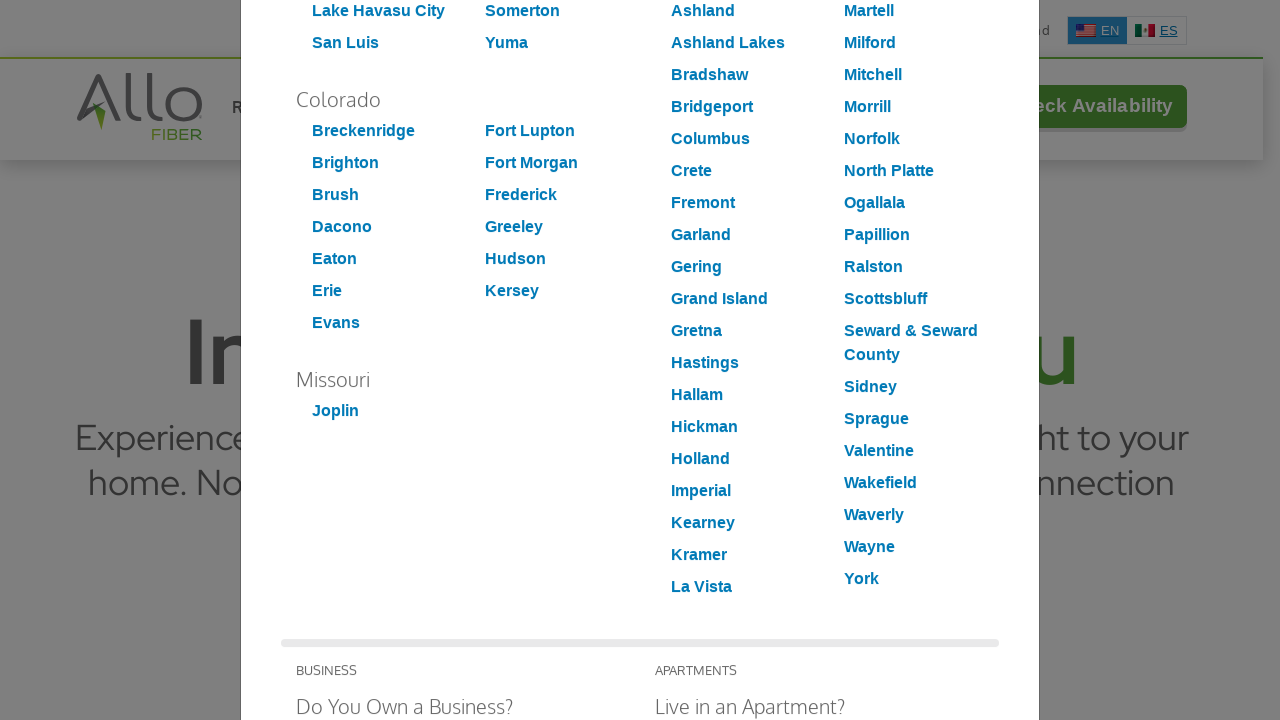

Waited 500ms for modal to close
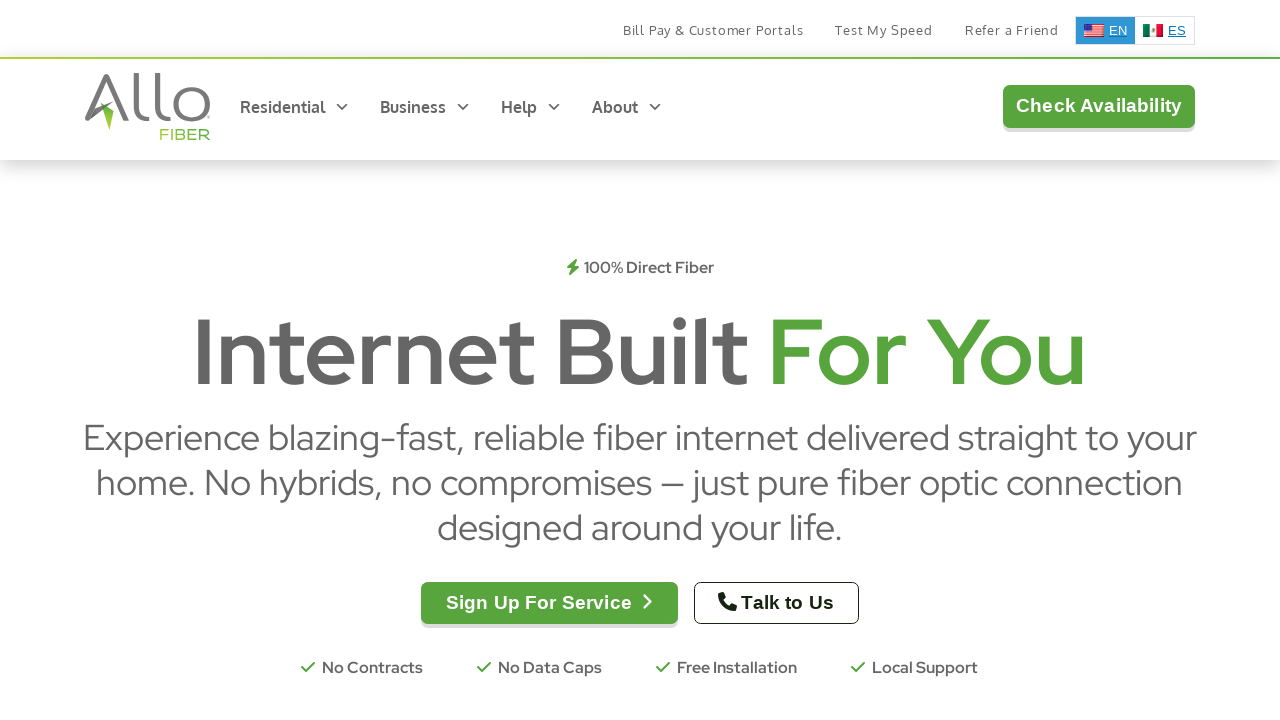

Sign Up For Service button is visible (iteration 1)
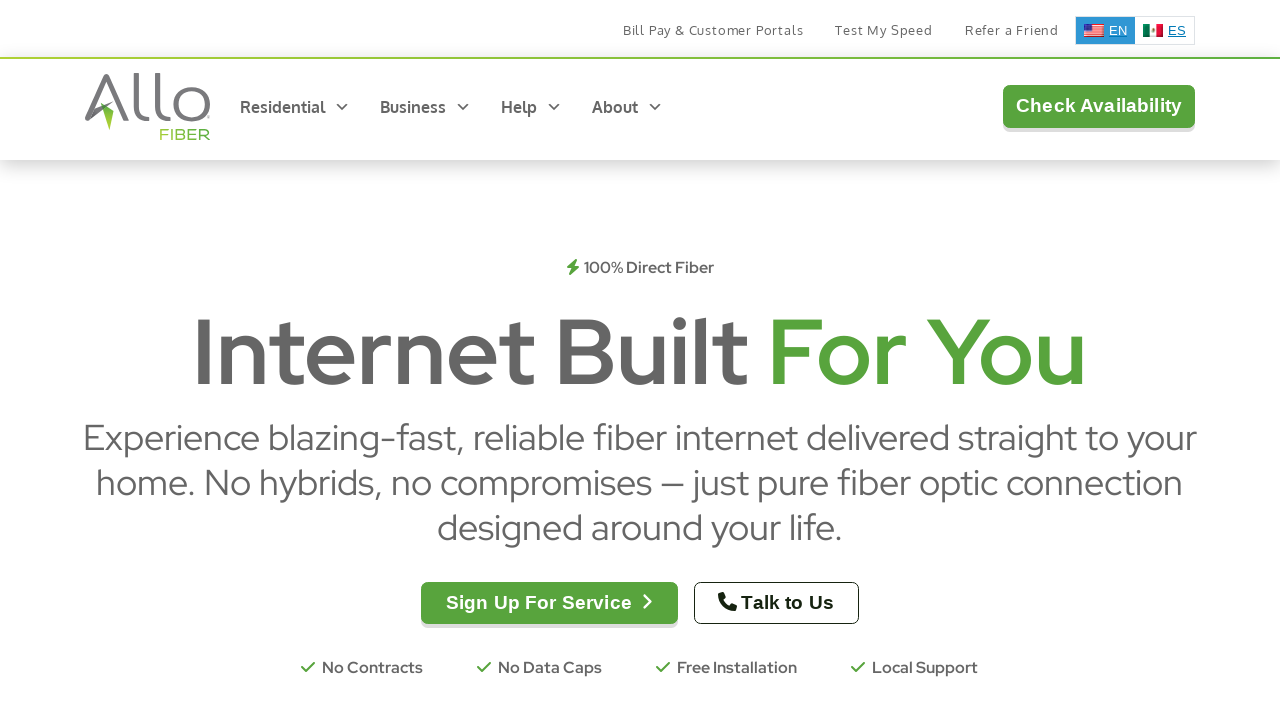

Opened service locations modal (iteration 1)
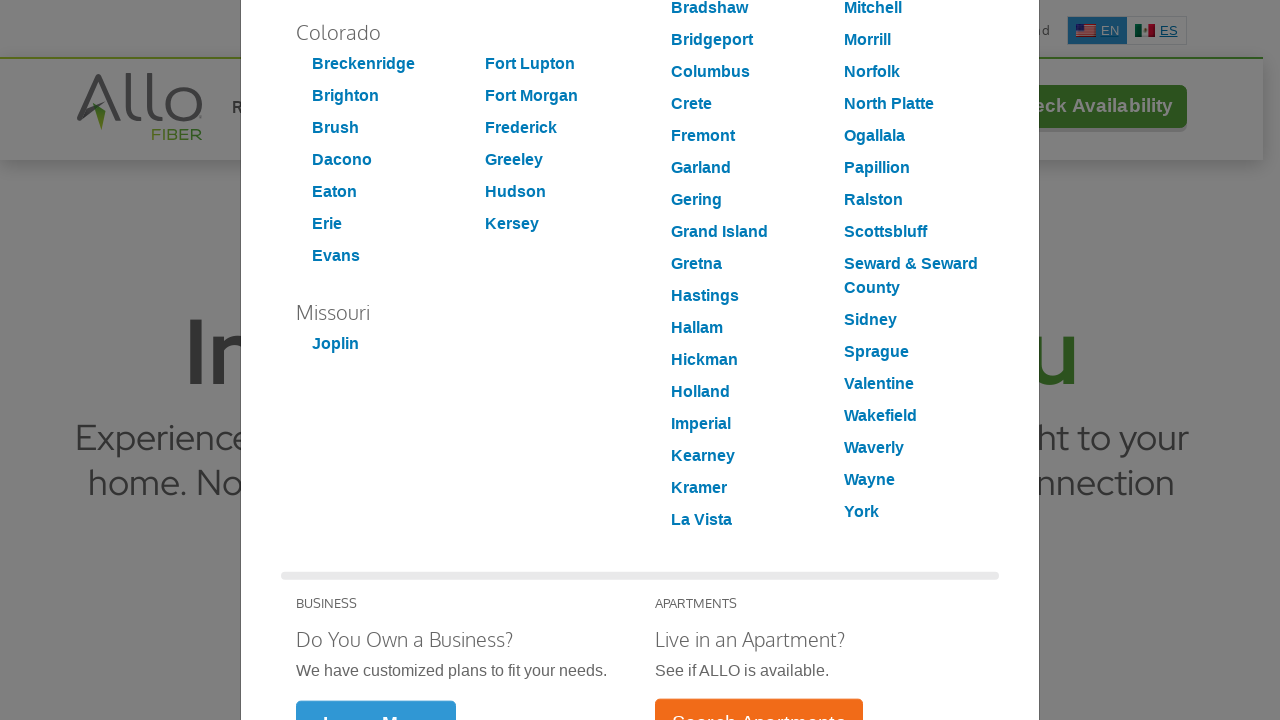

Service locations modal is visible (iteration 1)
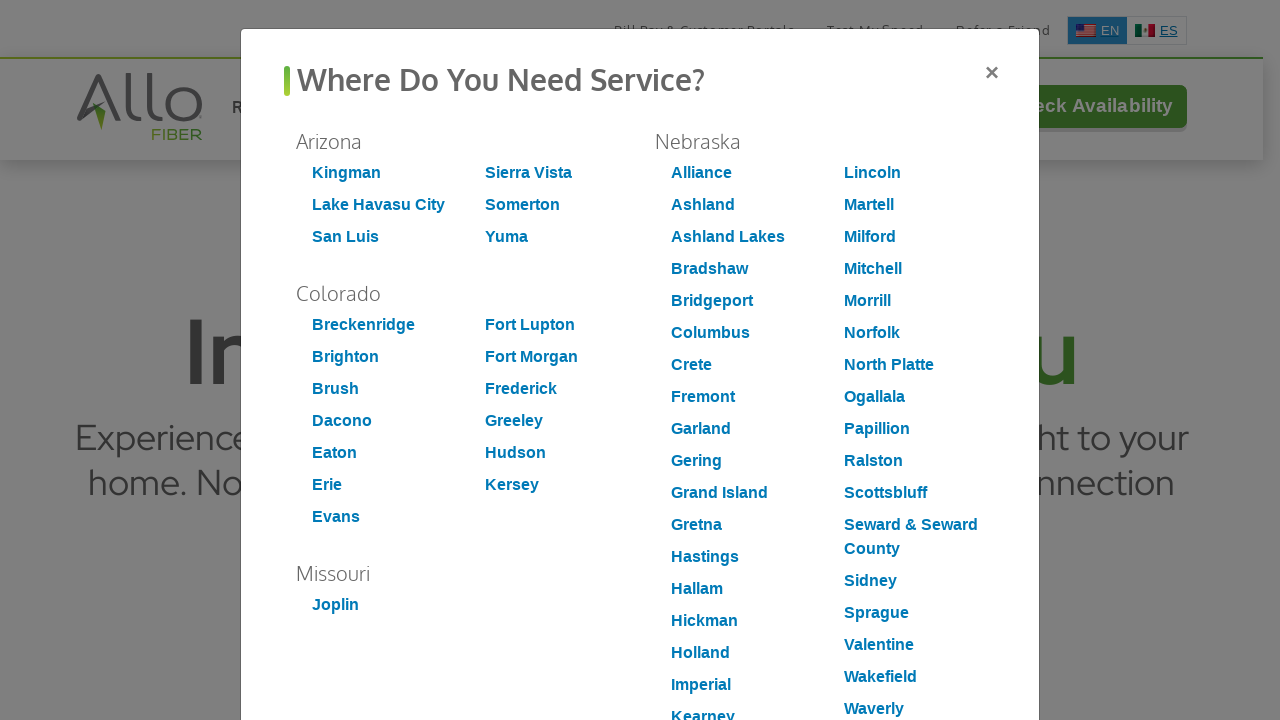

City link 'Somerton' is visible (iteration 1)
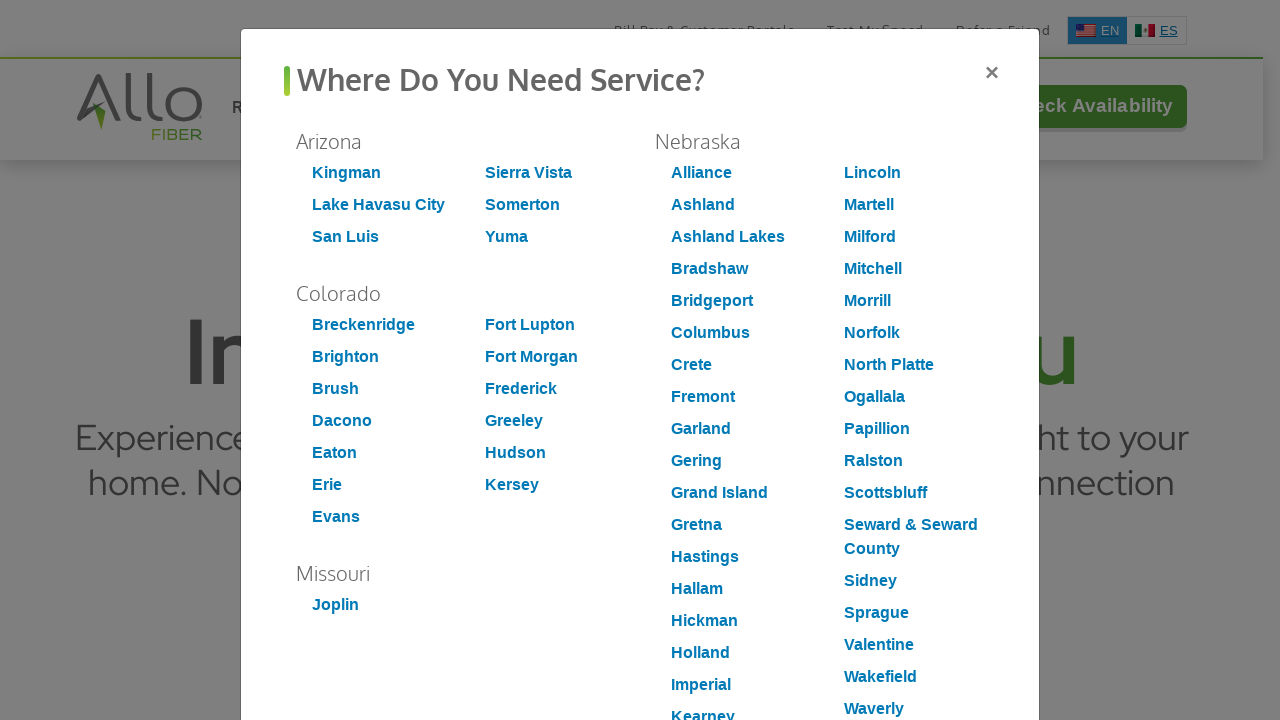

Navigated to signup page for Somerton (iteration 1)
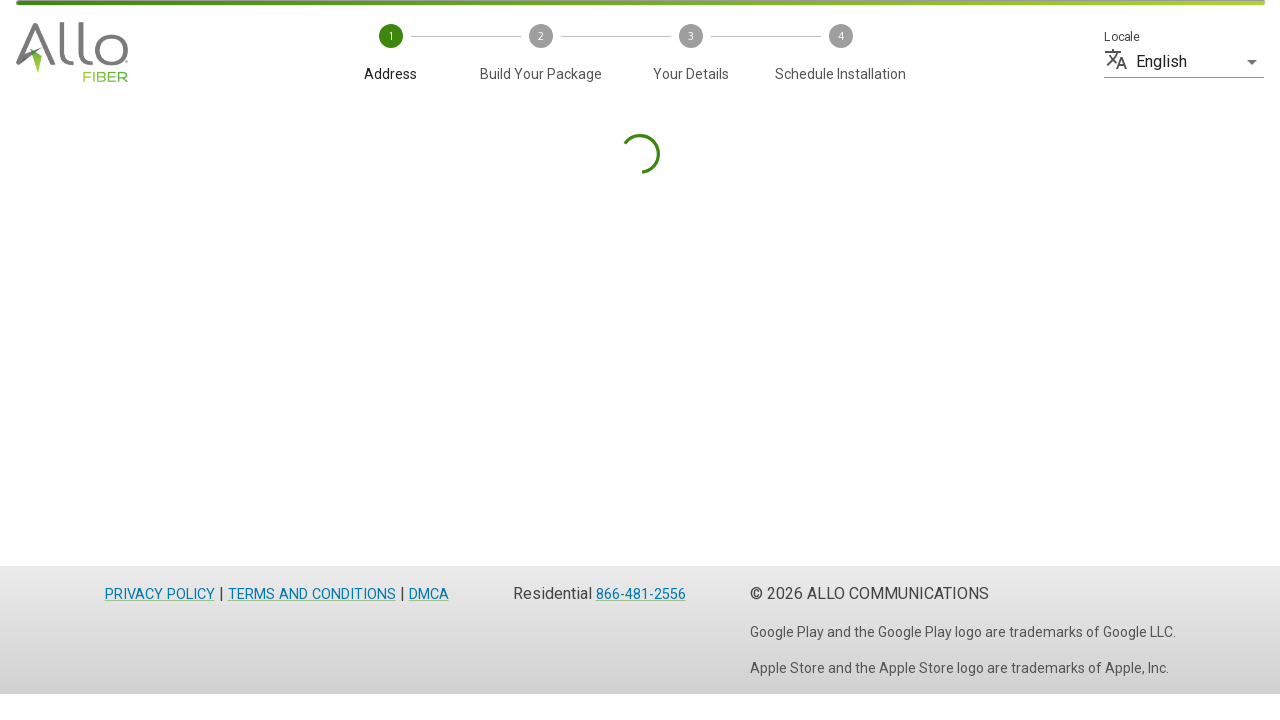

Loading indicator disappeared (iteration 1)
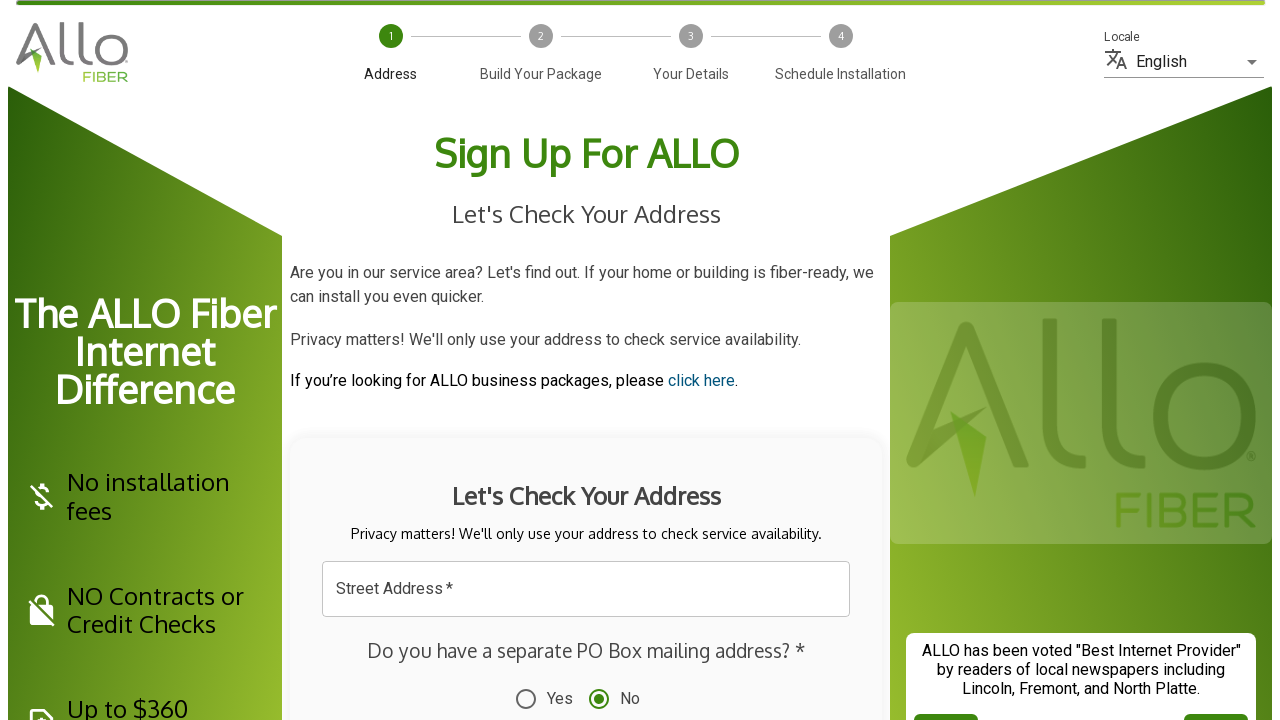

Street Address input field is visible on signup form (iteration 1)
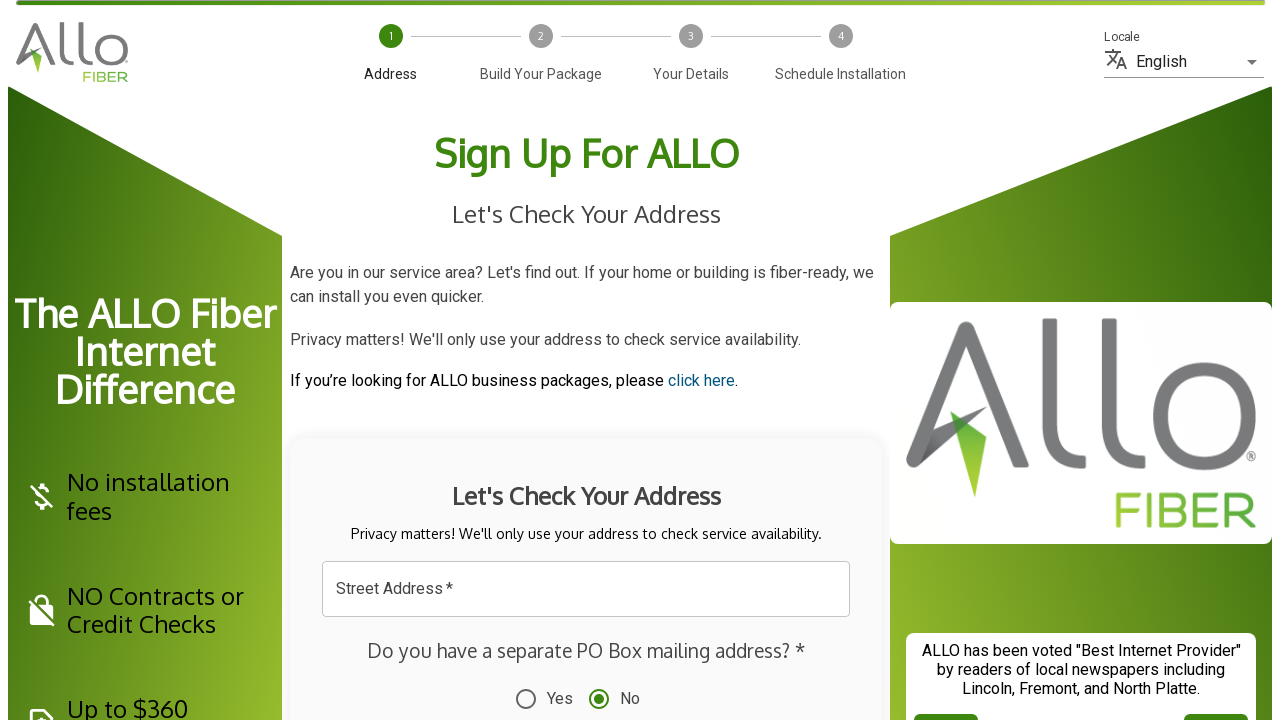

Navigated back to home page (iteration 2)
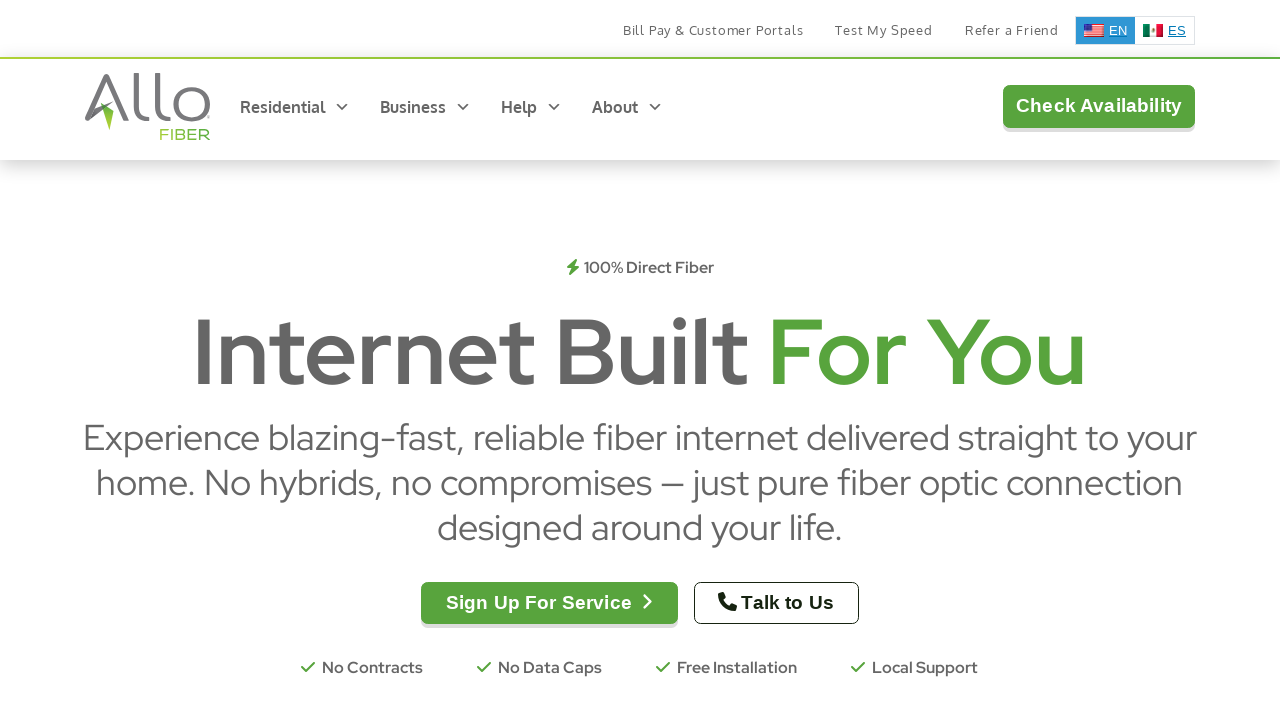

jQuery is available on home page
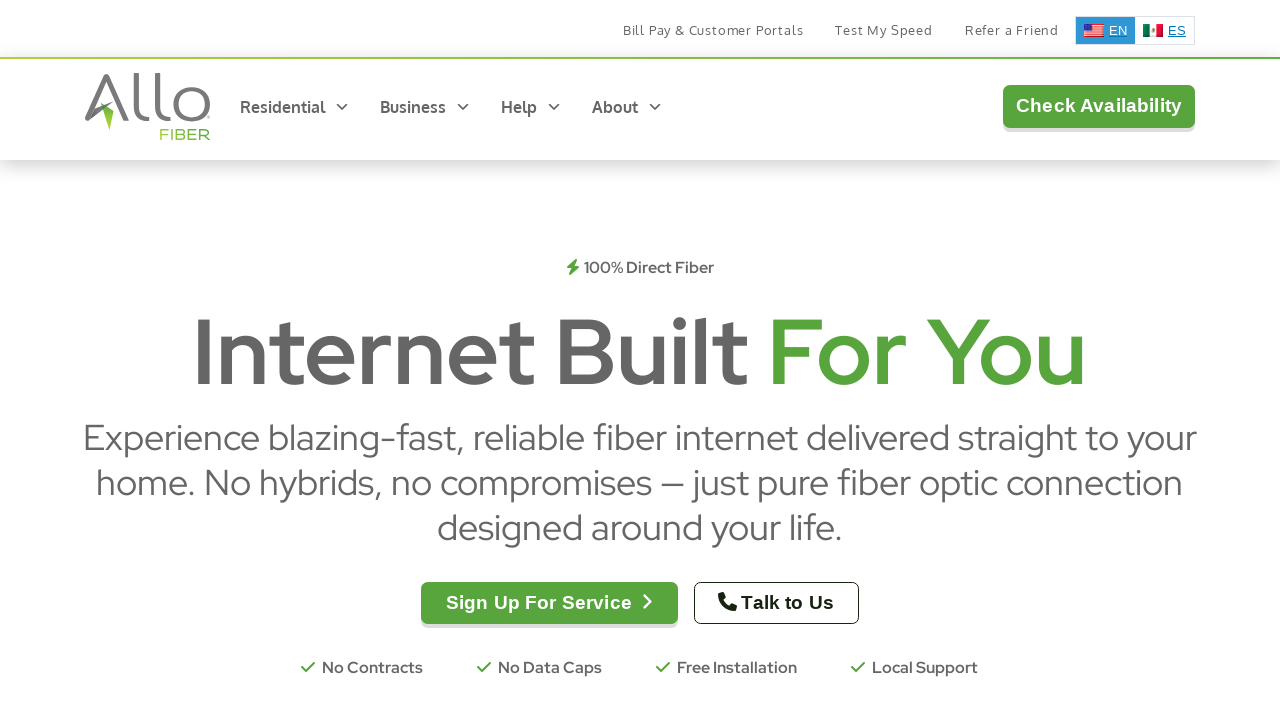

Sign Up For Service button is visible (iteration 2)
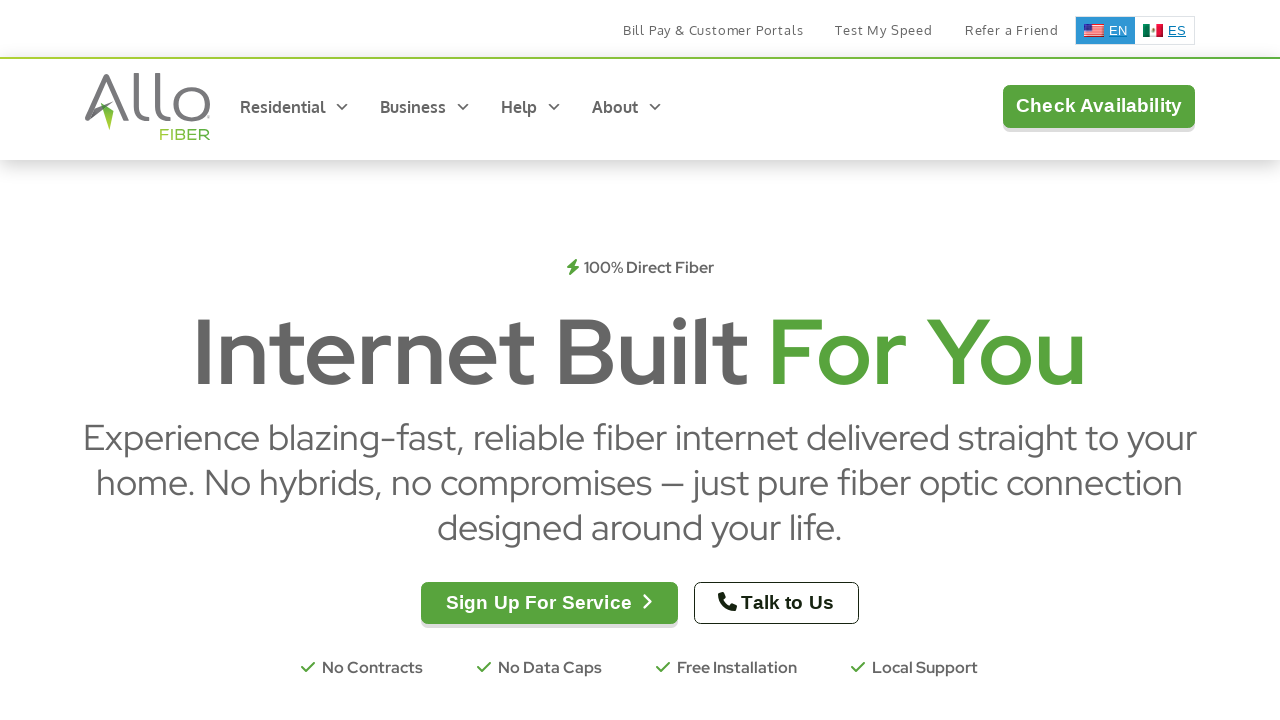

Opened service locations modal (iteration 2)
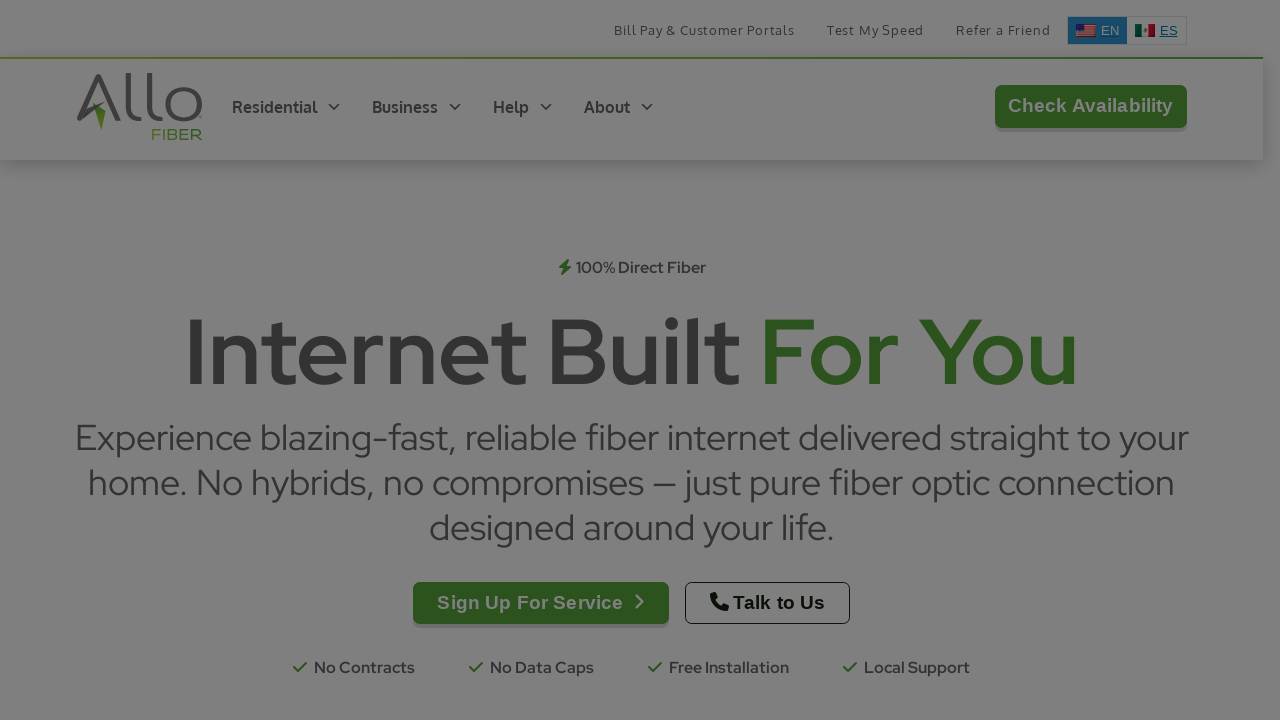

Service locations modal is visible (iteration 2)
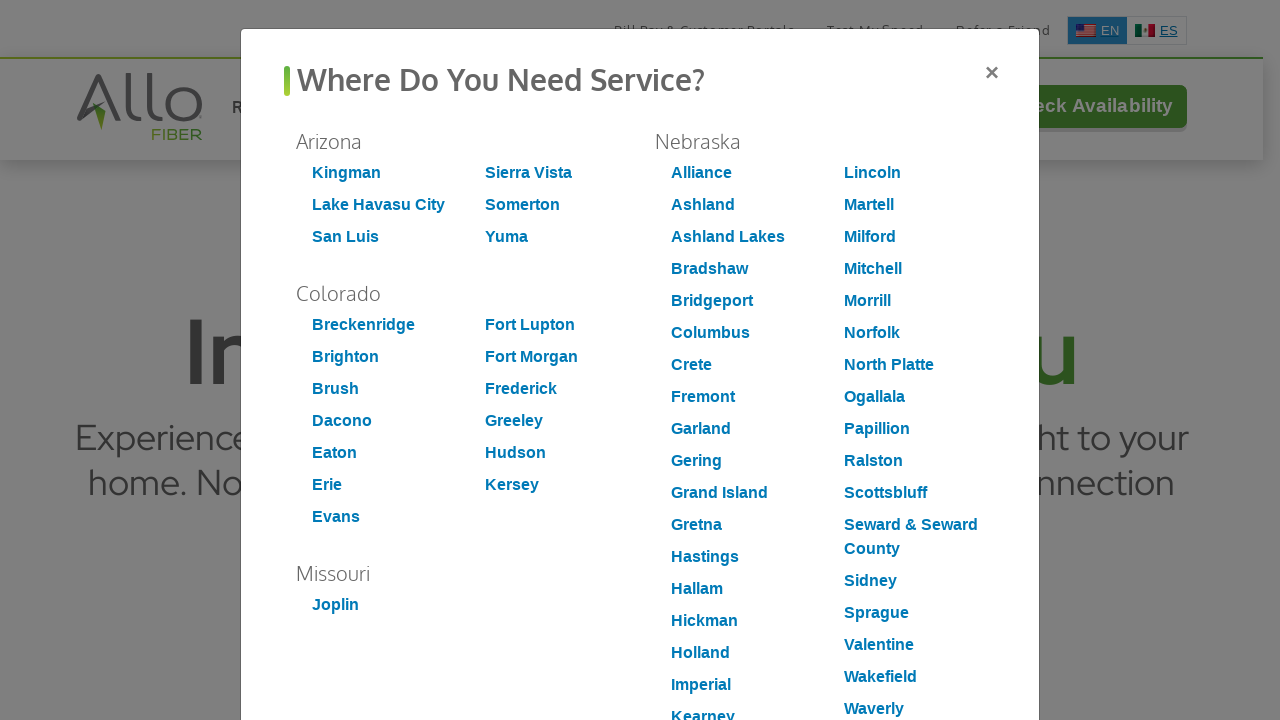

City link 'Breckenridge' is visible (iteration 2)
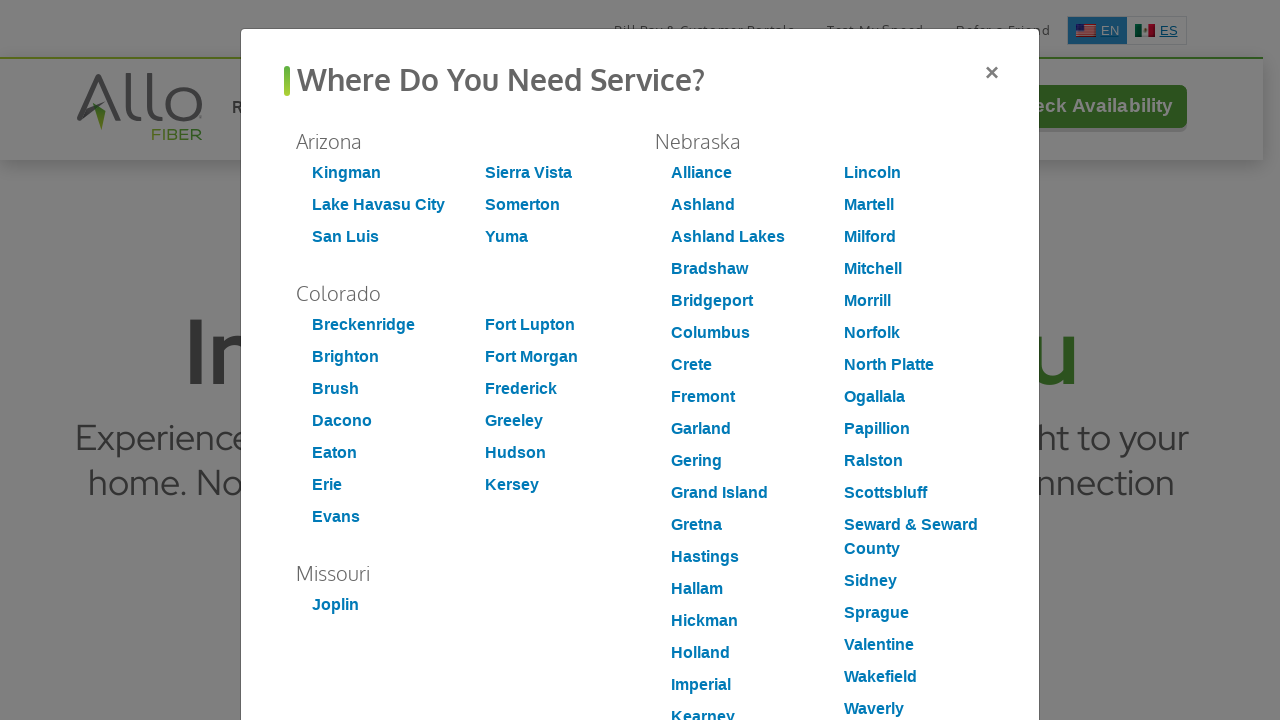

Navigated to signup page for Breckenridge (iteration 2)
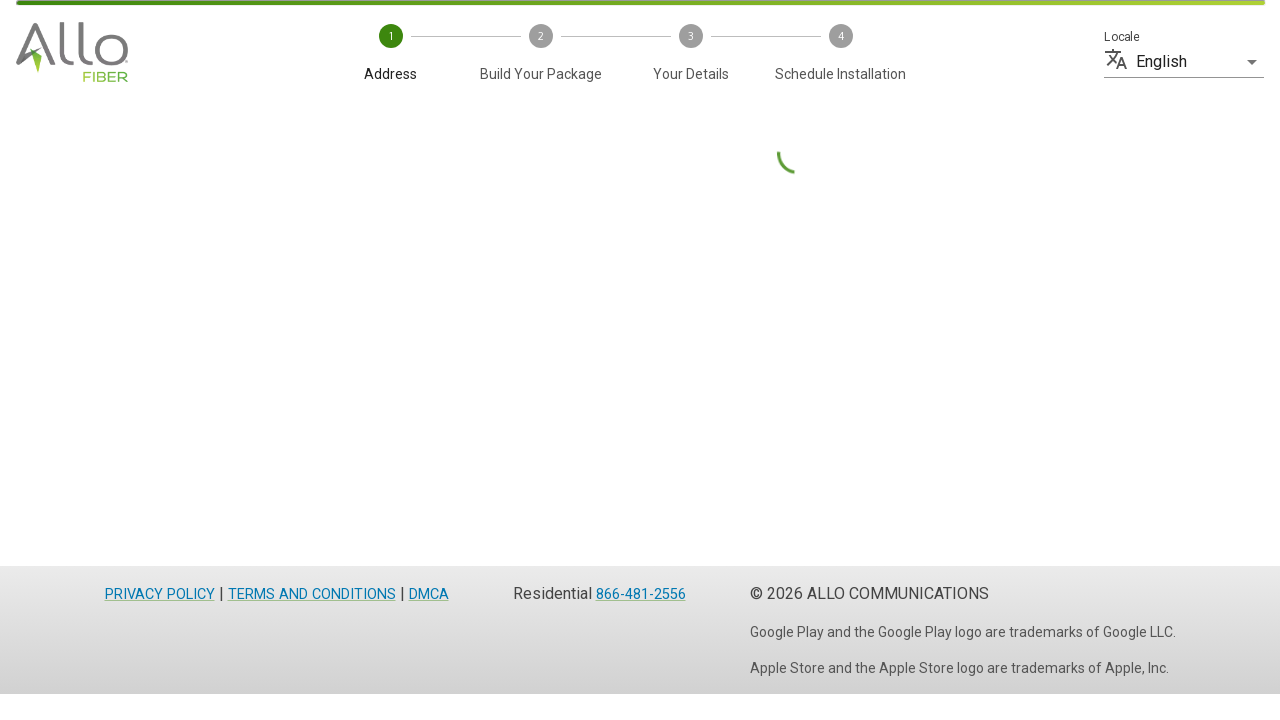

Loading indicator disappeared (iteration 2)
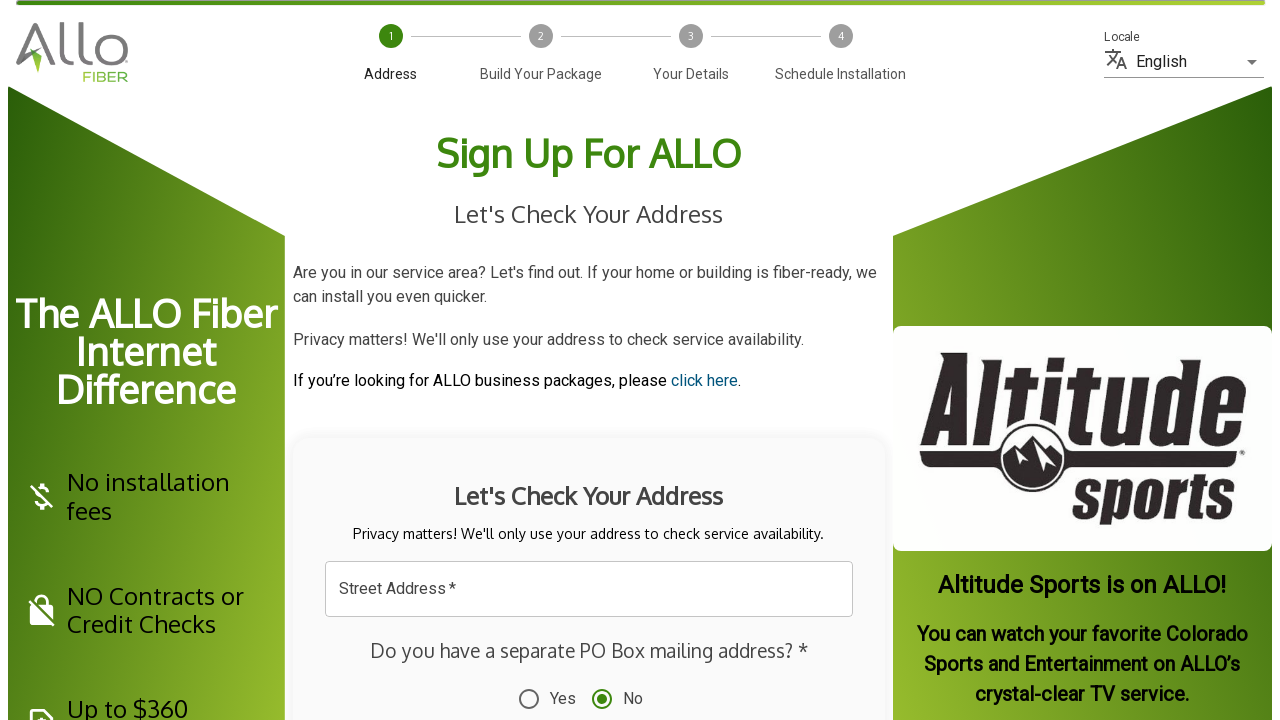

Street Address input field is visible on signup form (iteration 2)
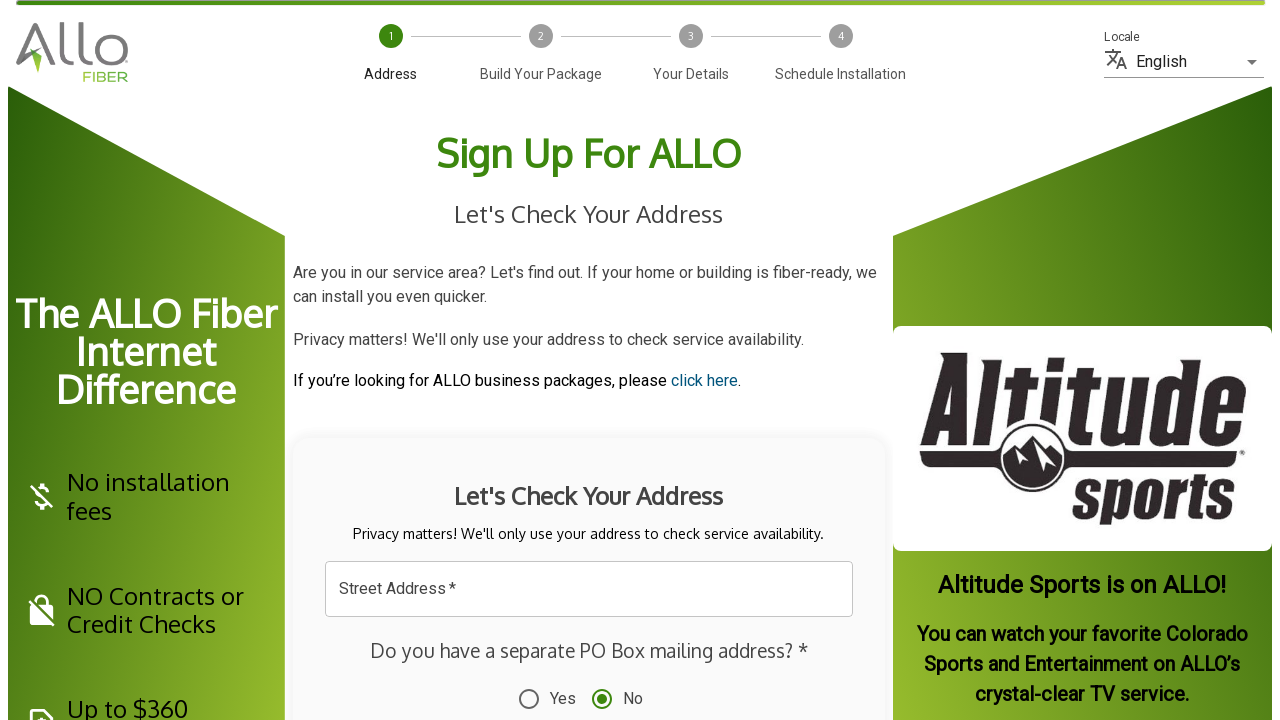

Navigated back to home page (iteration 3)
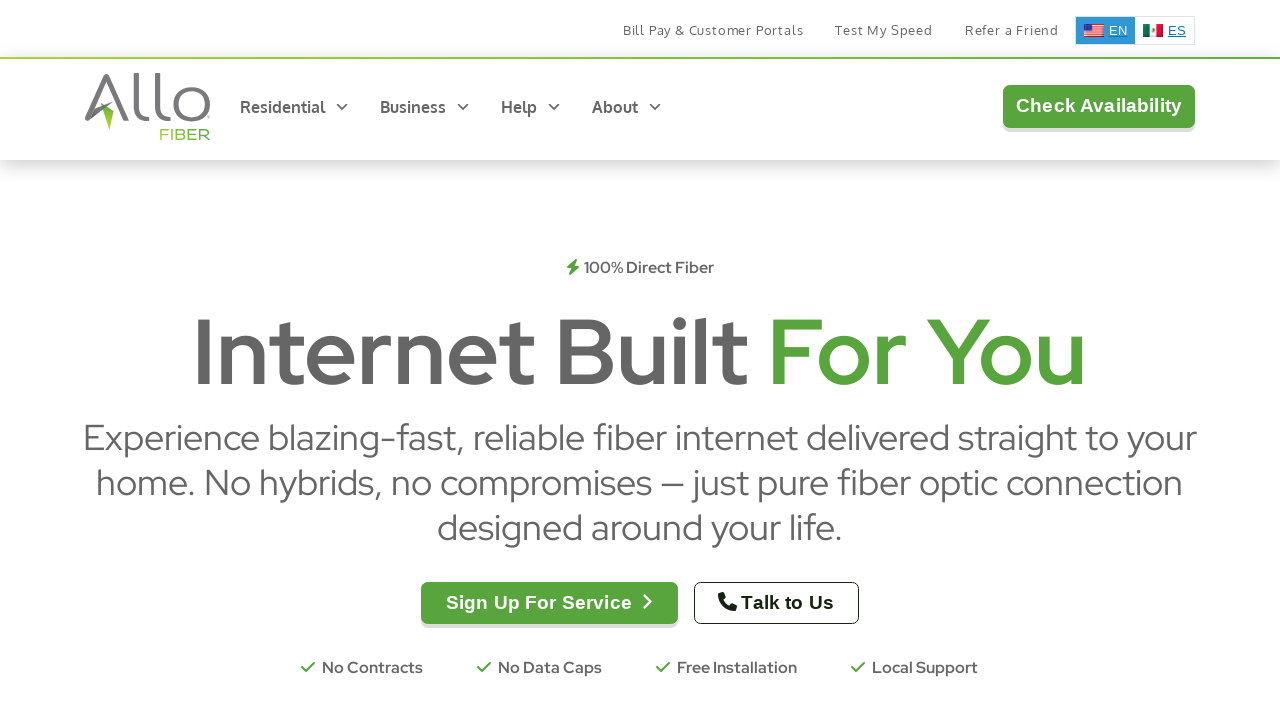

jQuery is available on home page
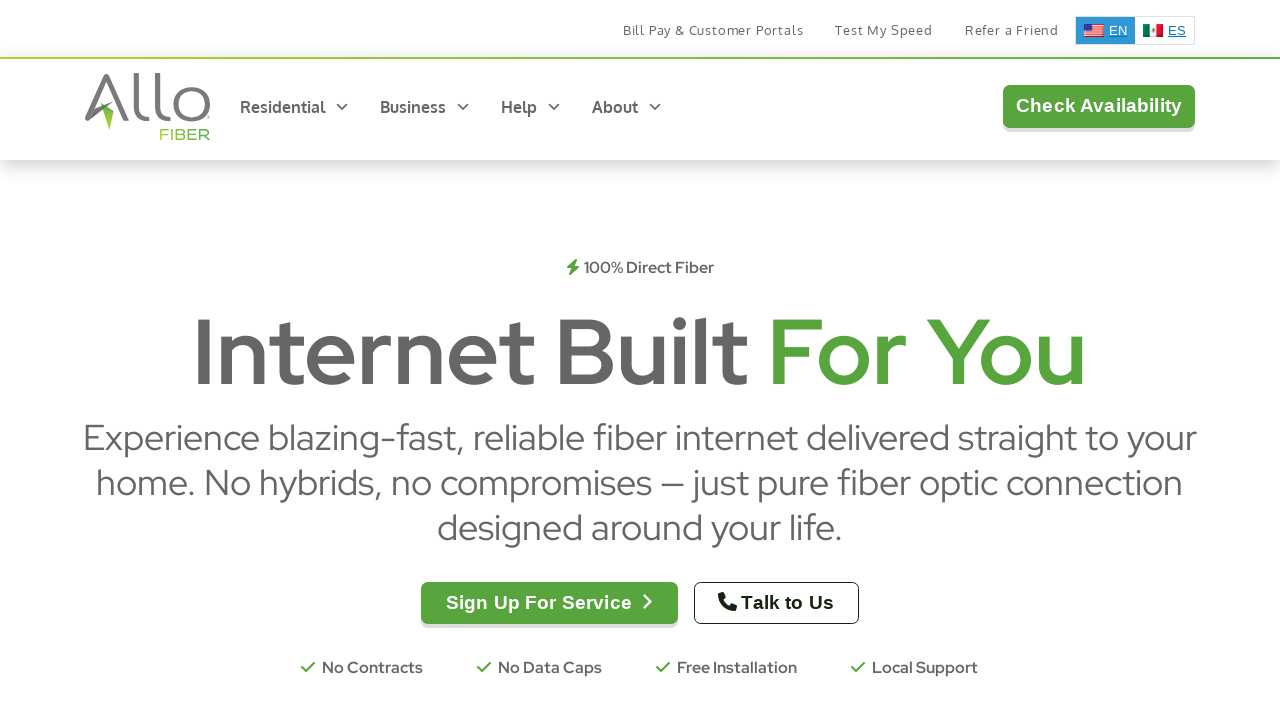

Sign Up For Service button is visible (iteration 3)
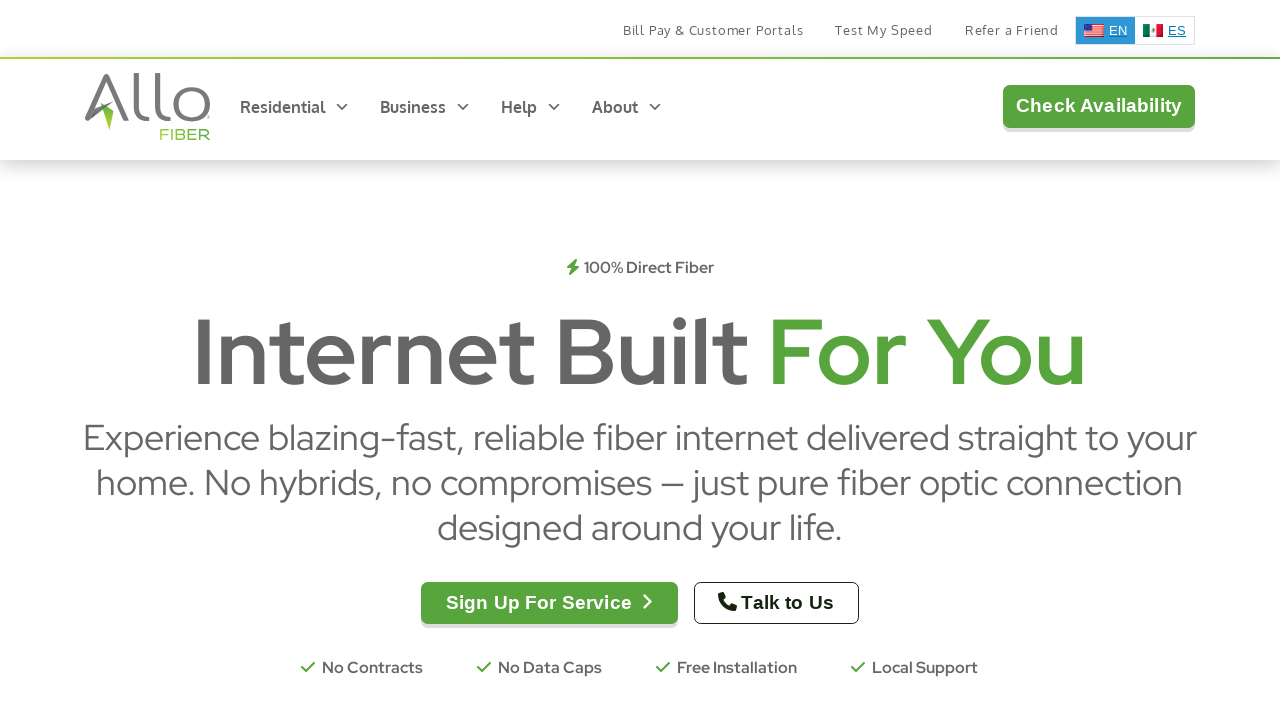

Opened service locations modal (iteration 3)
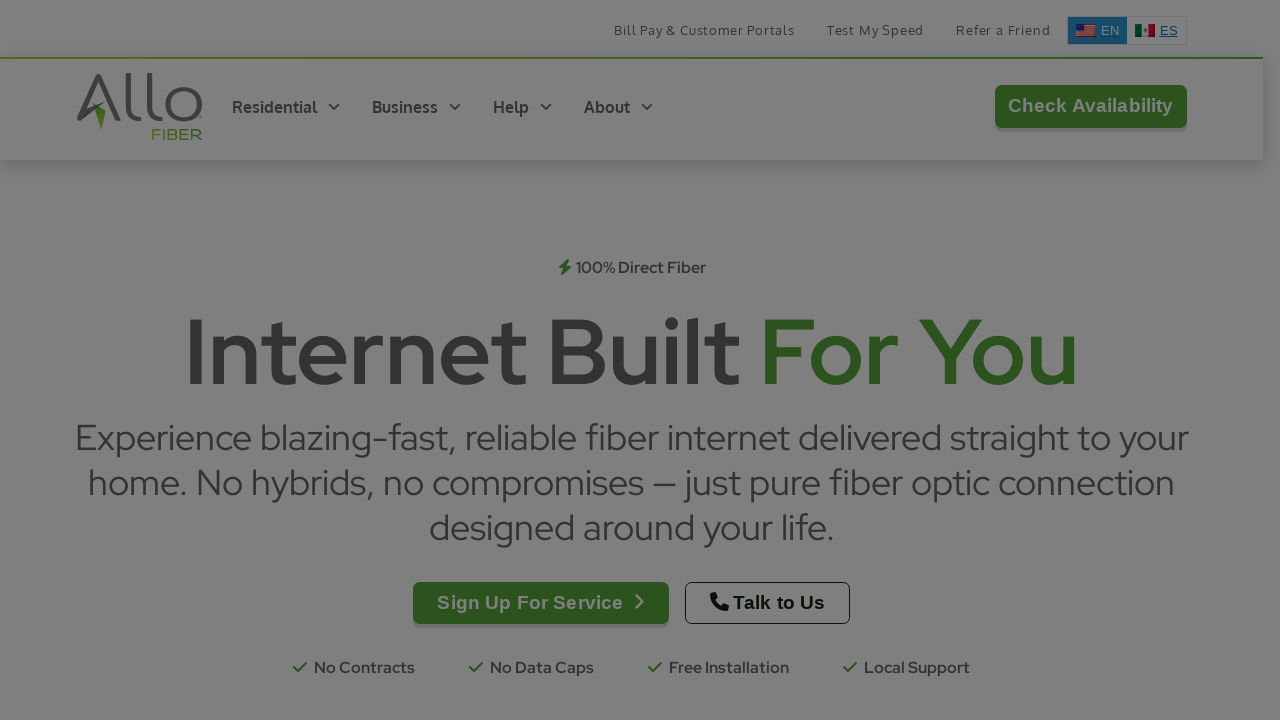

Service locations modal is visible (iteration 3)
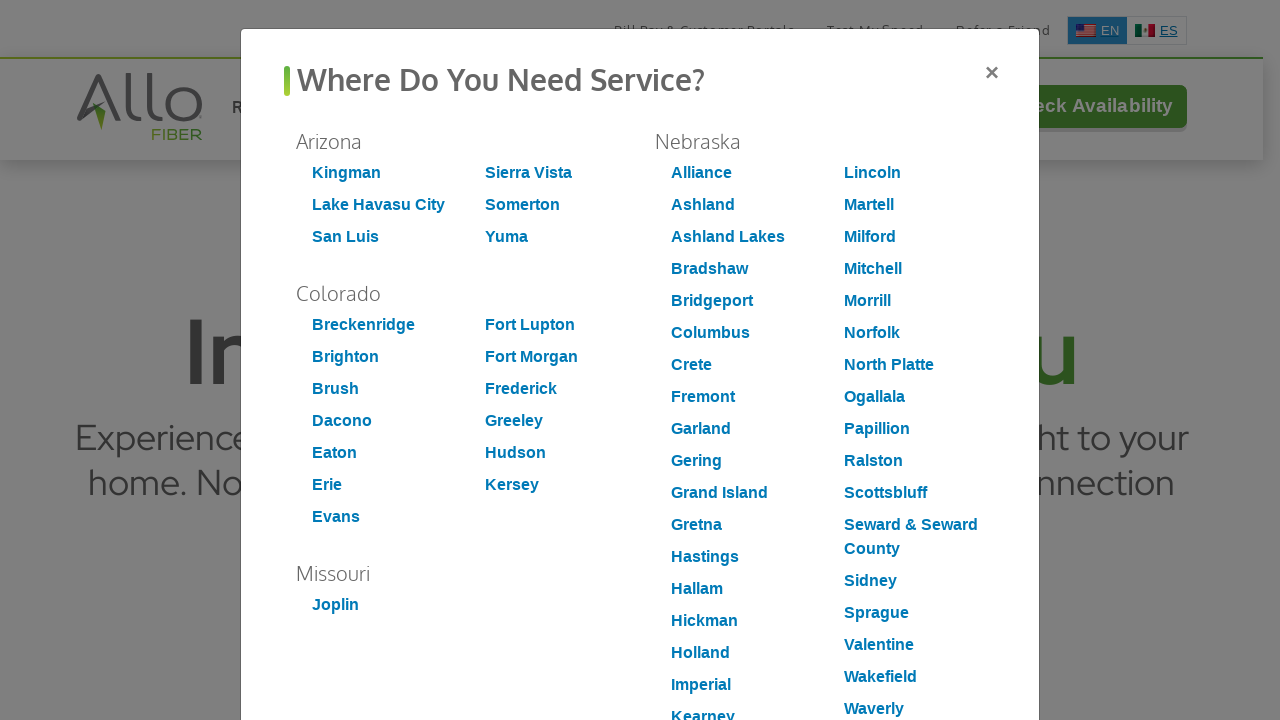

City link 'Morrill' is visible (iteration 3)
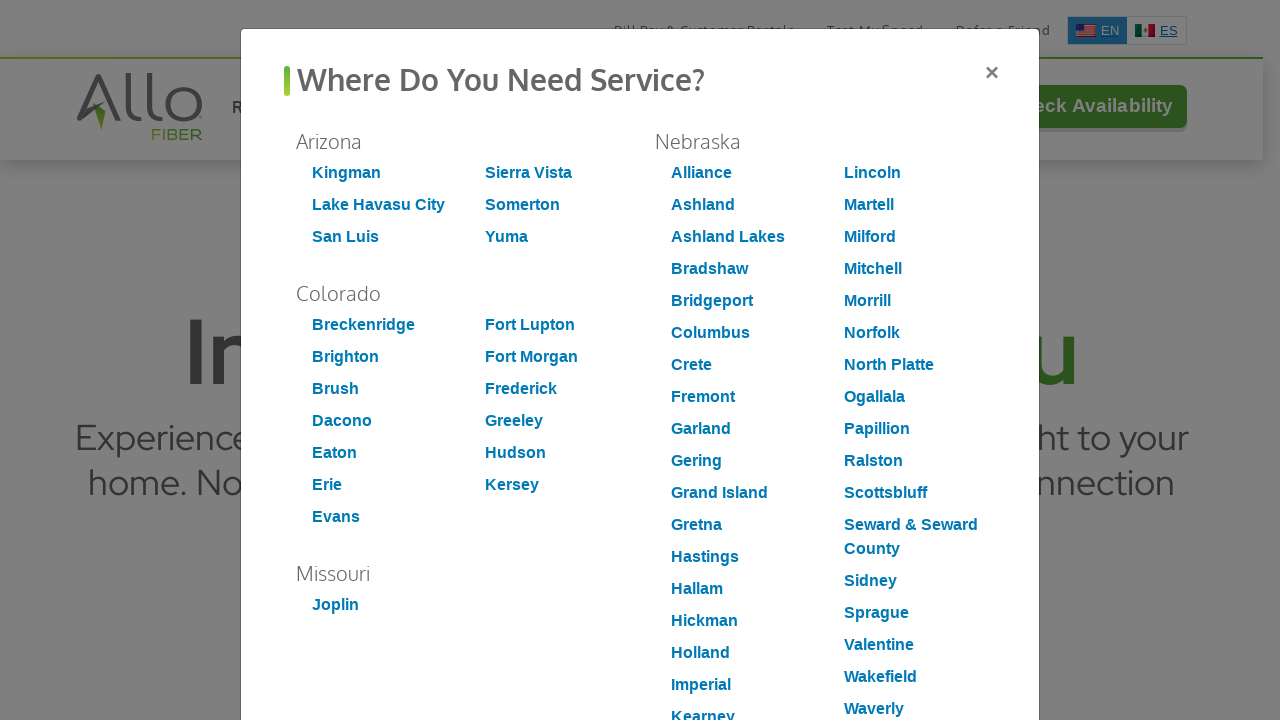

Navigated to signup page for Morrill (iteration 3)
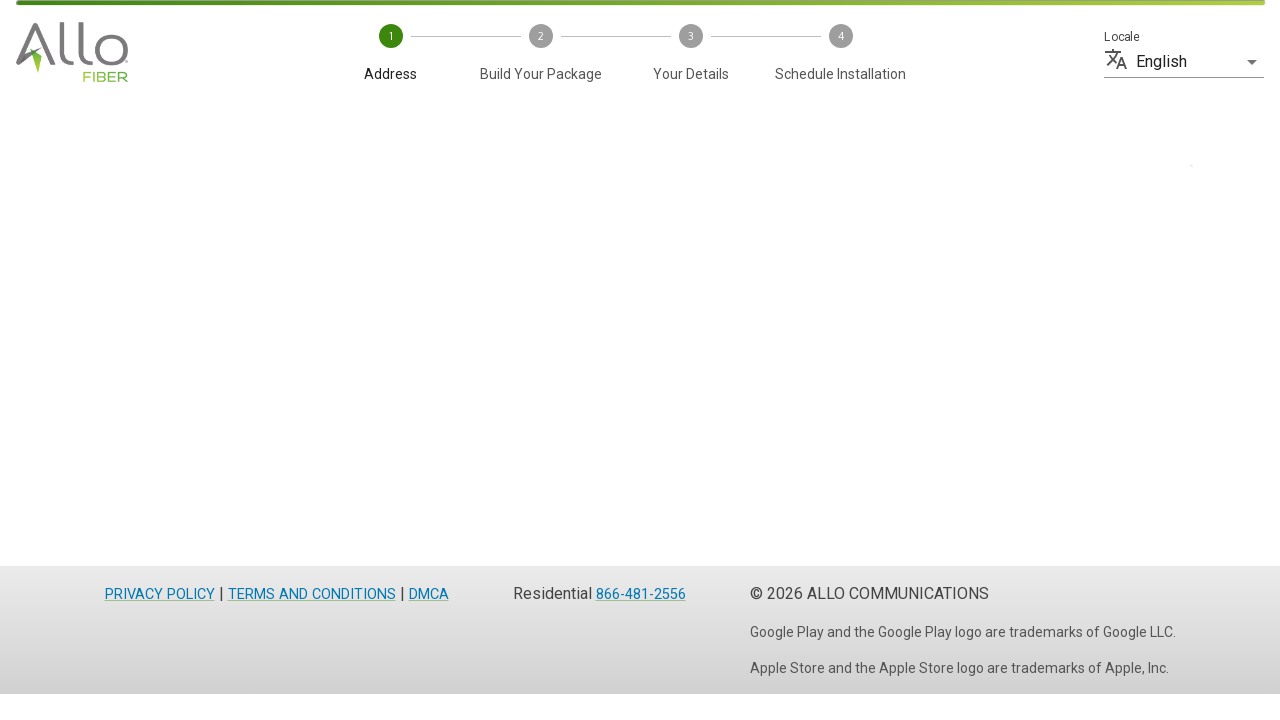

Loading indicator disappeared (iteration 3)
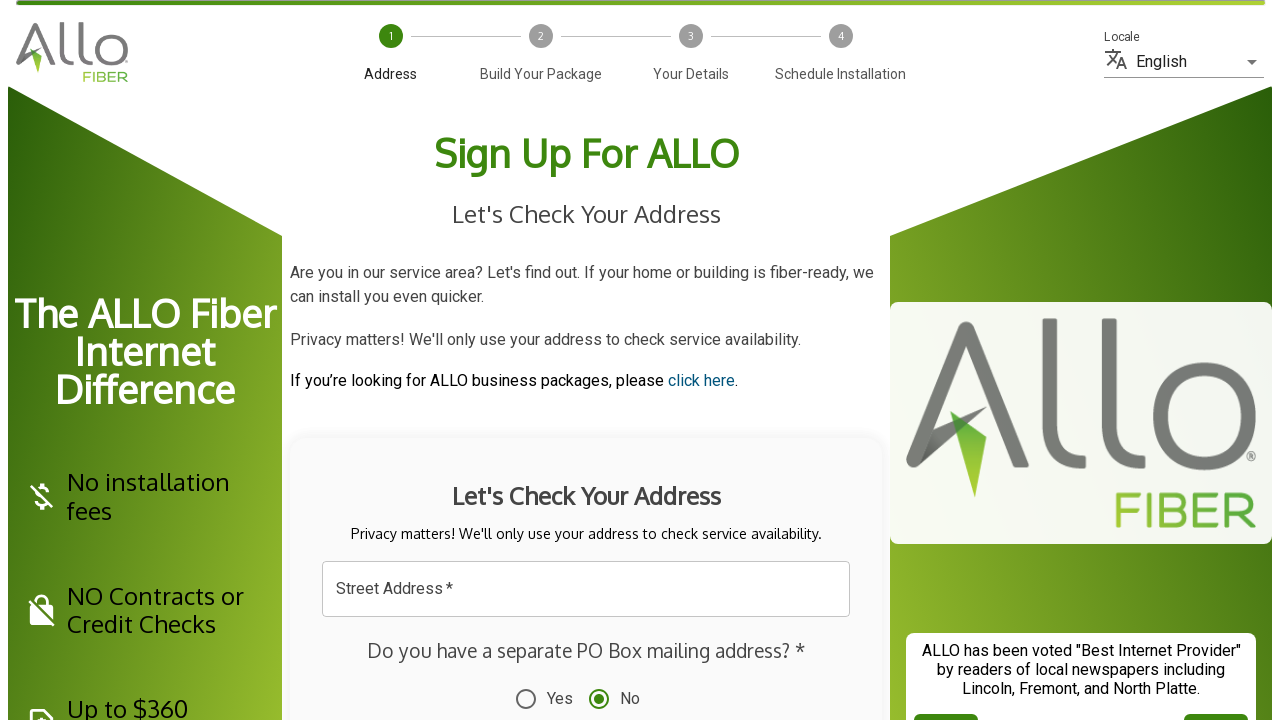

Street Address input field is visible on signup form (iteration 3)
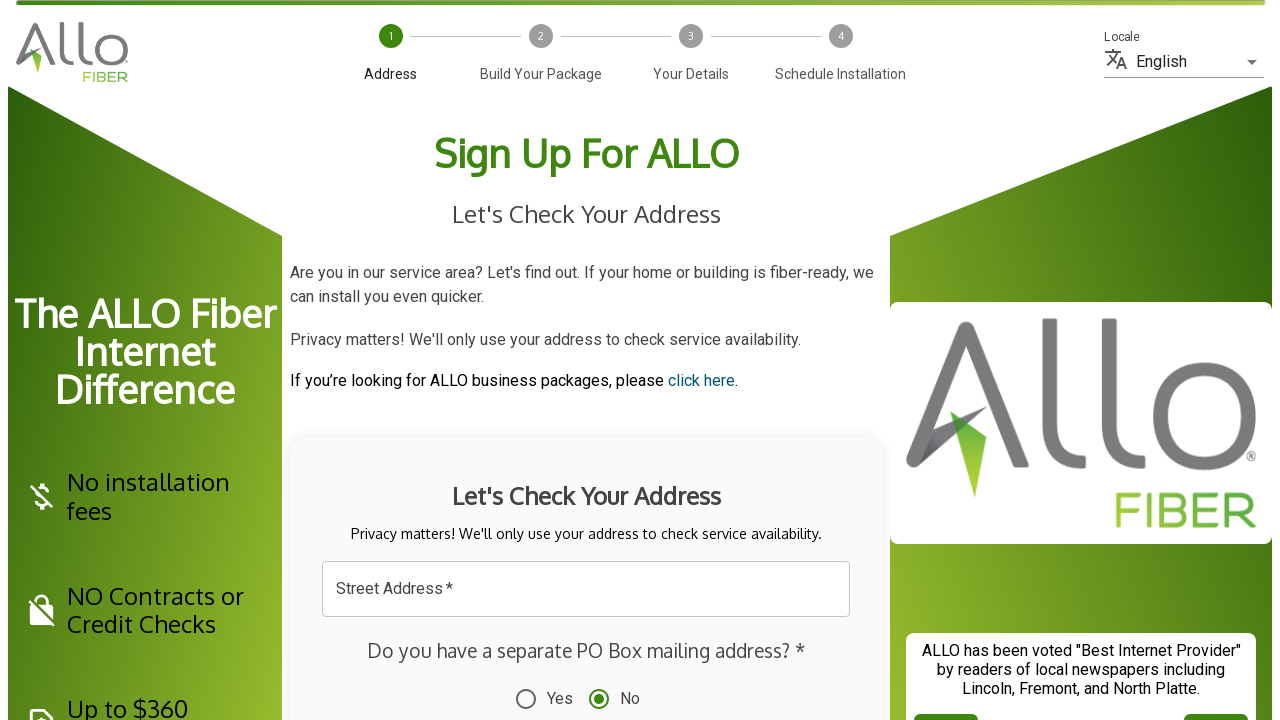

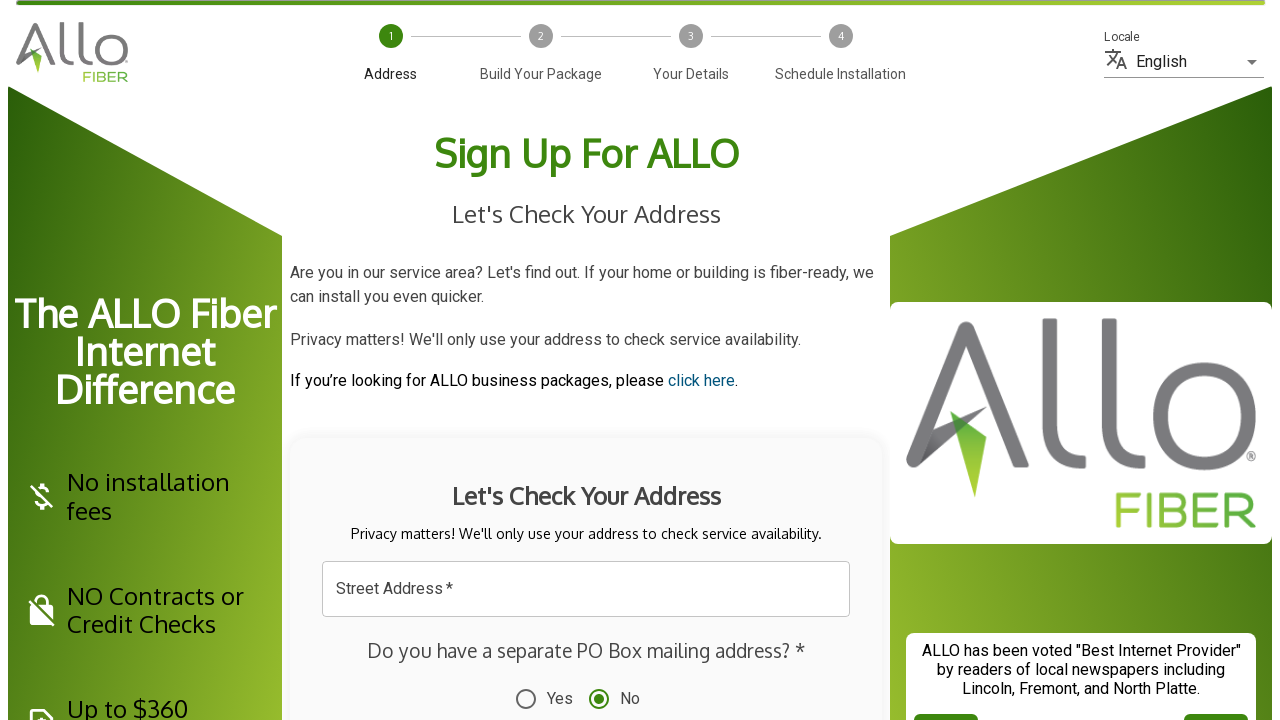